Tests radio button interaction by finding all radio buttons with the name "citizenship" and clicking the first one to select it.

Starting URL: https://tutorialehtml.com/en/html-tutorial-radio-buttons/

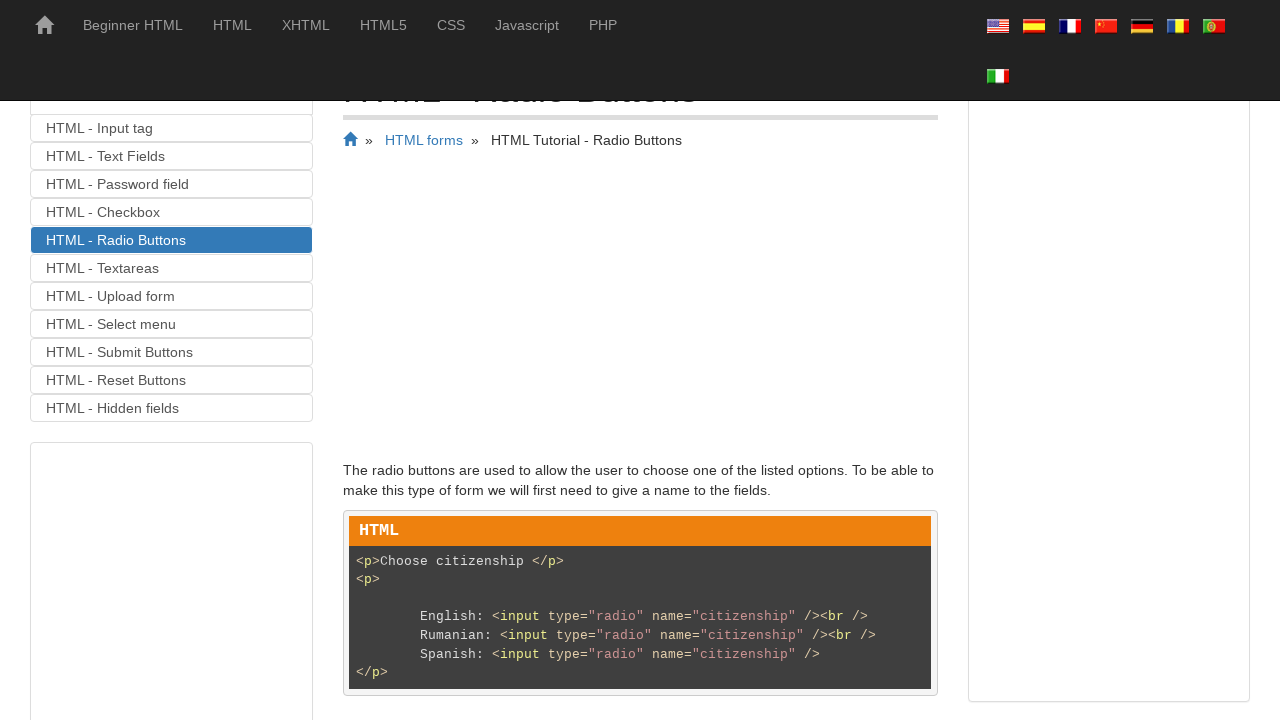

Waited for radio buttons with name 'citizenship' to be available
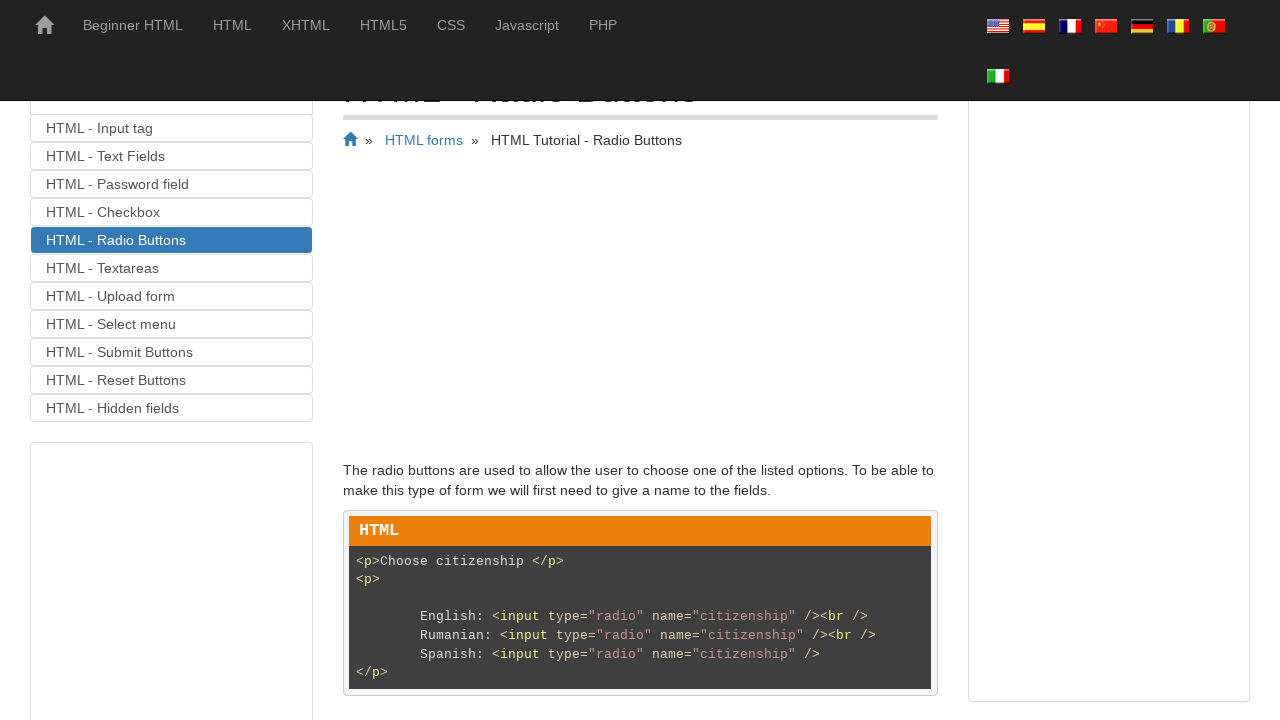

Located all radio buttons with name 'citizenship'
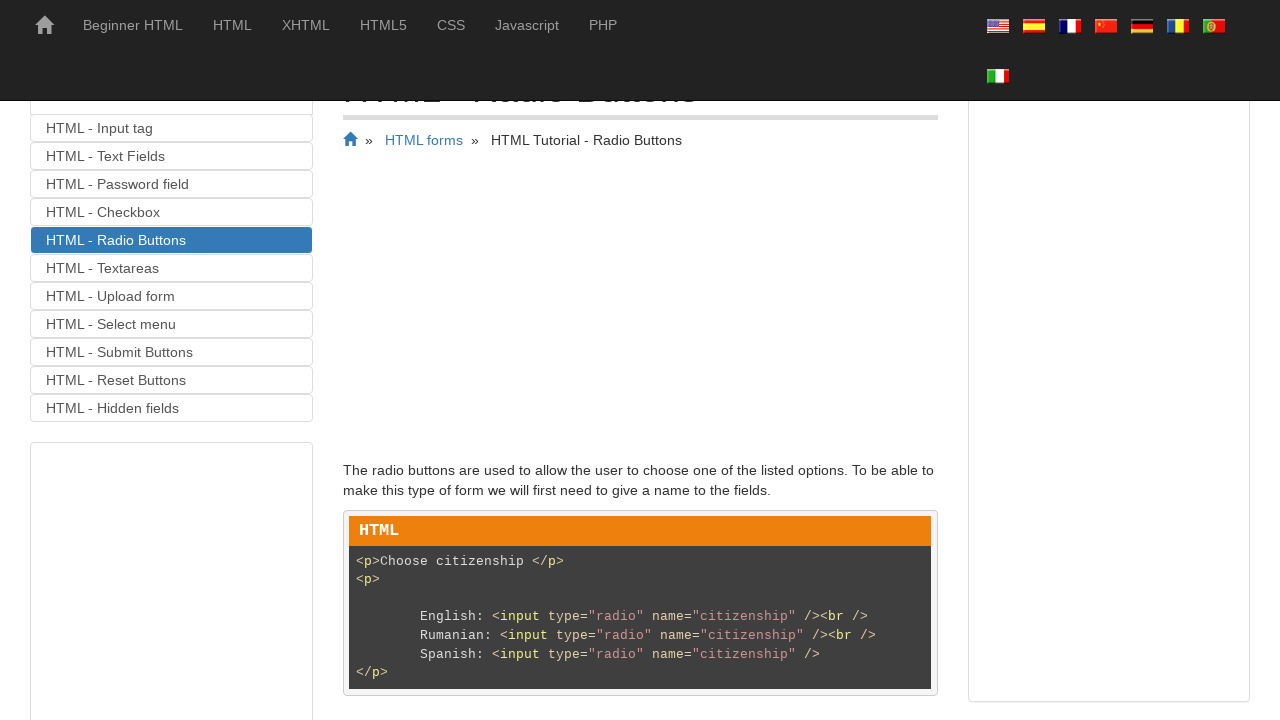

Clicked the first radio button to select it at (423, 361) on input[name='citizenship'] >> nth=0
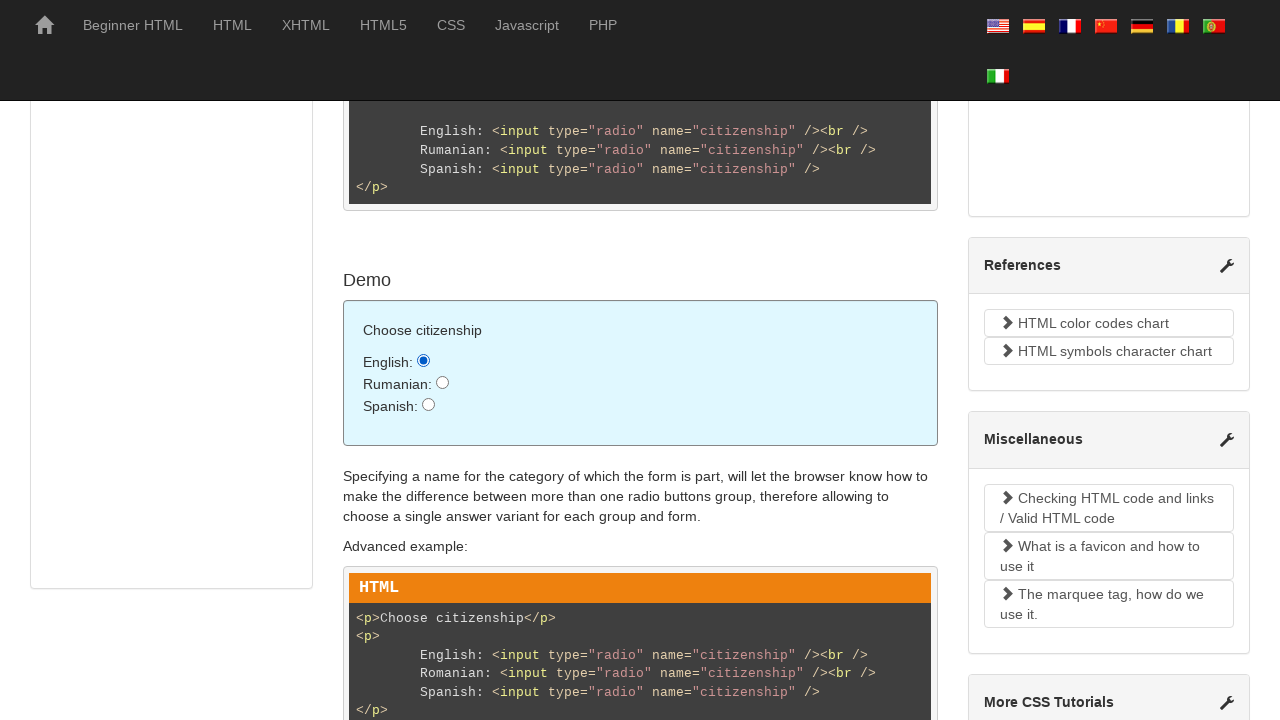

Verified that the first radio button is checked
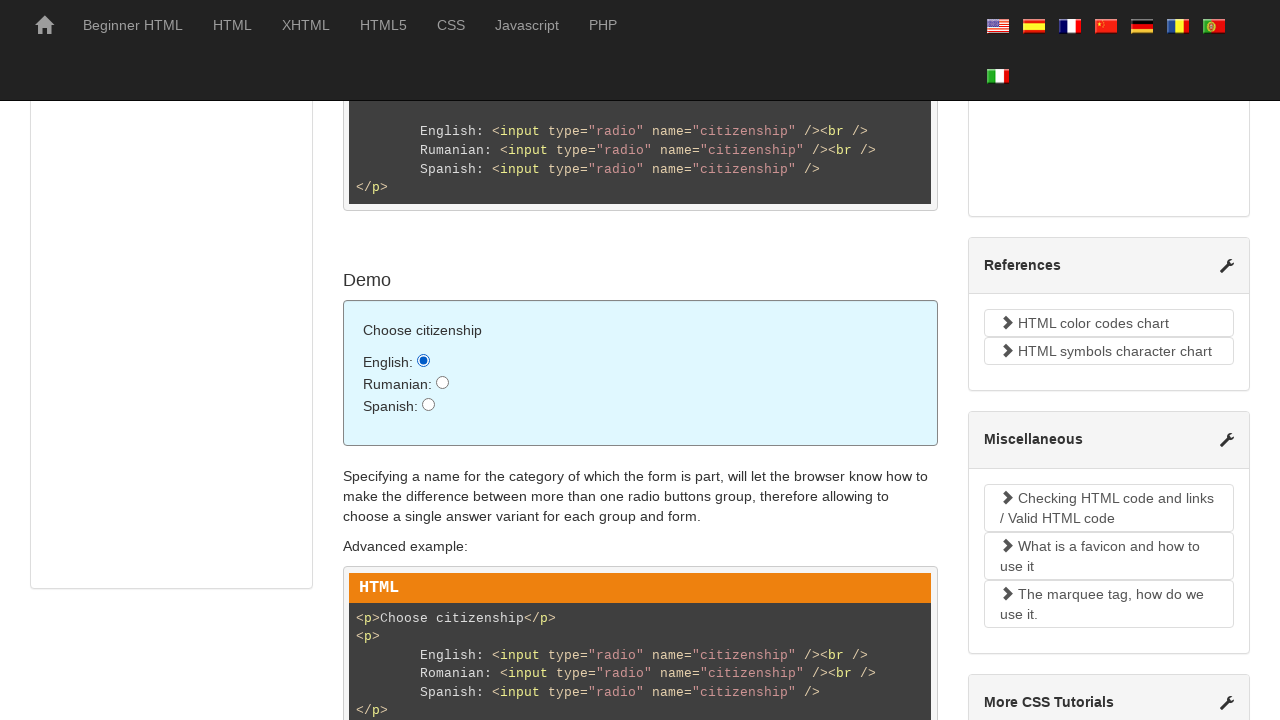

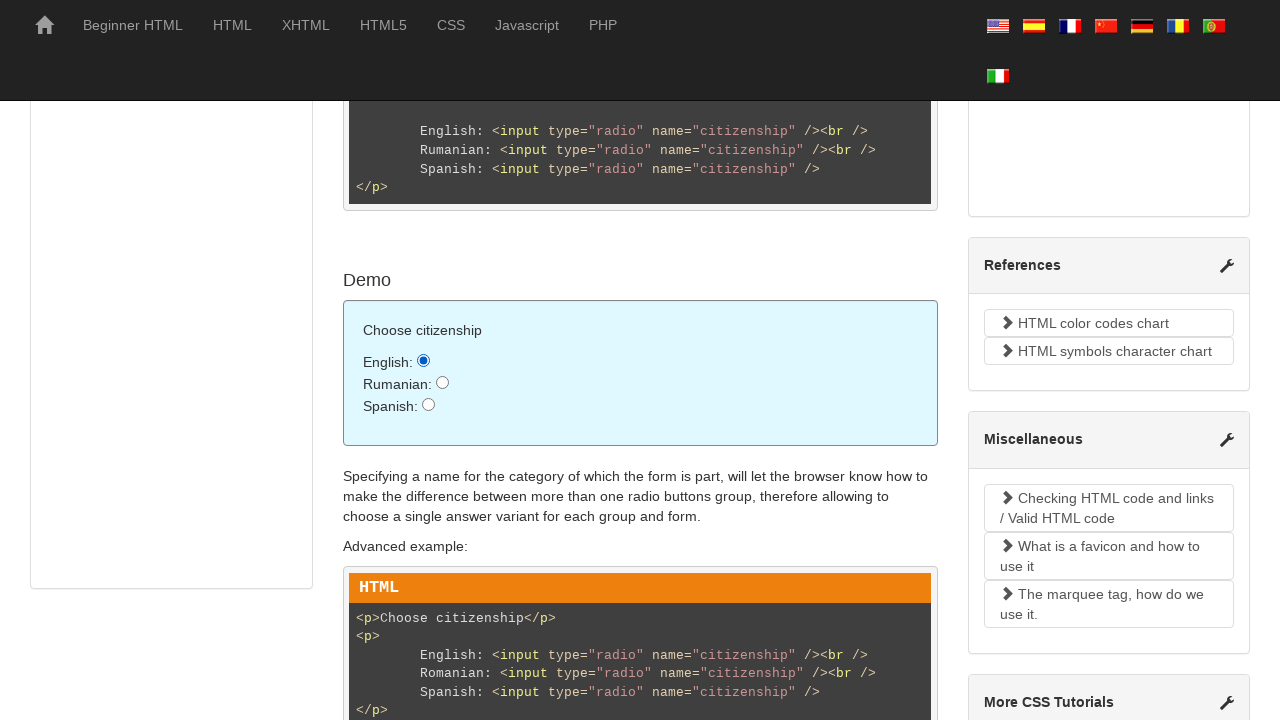